Navigates to UltimateQA automation page, clicks on "Interactions with simple elements" link, and selects the first option from a dropdown menu

Starting URL: https://ultimateqa.com/automation

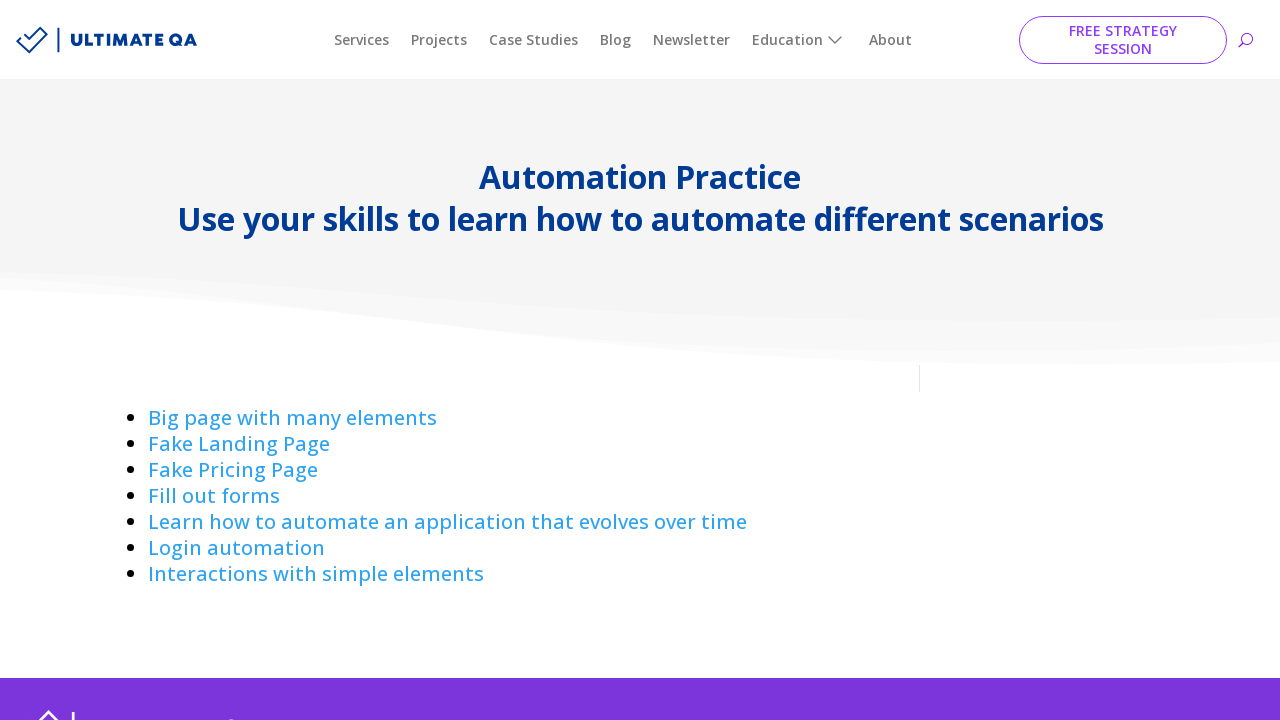

Navigated to UltimateQA automation page
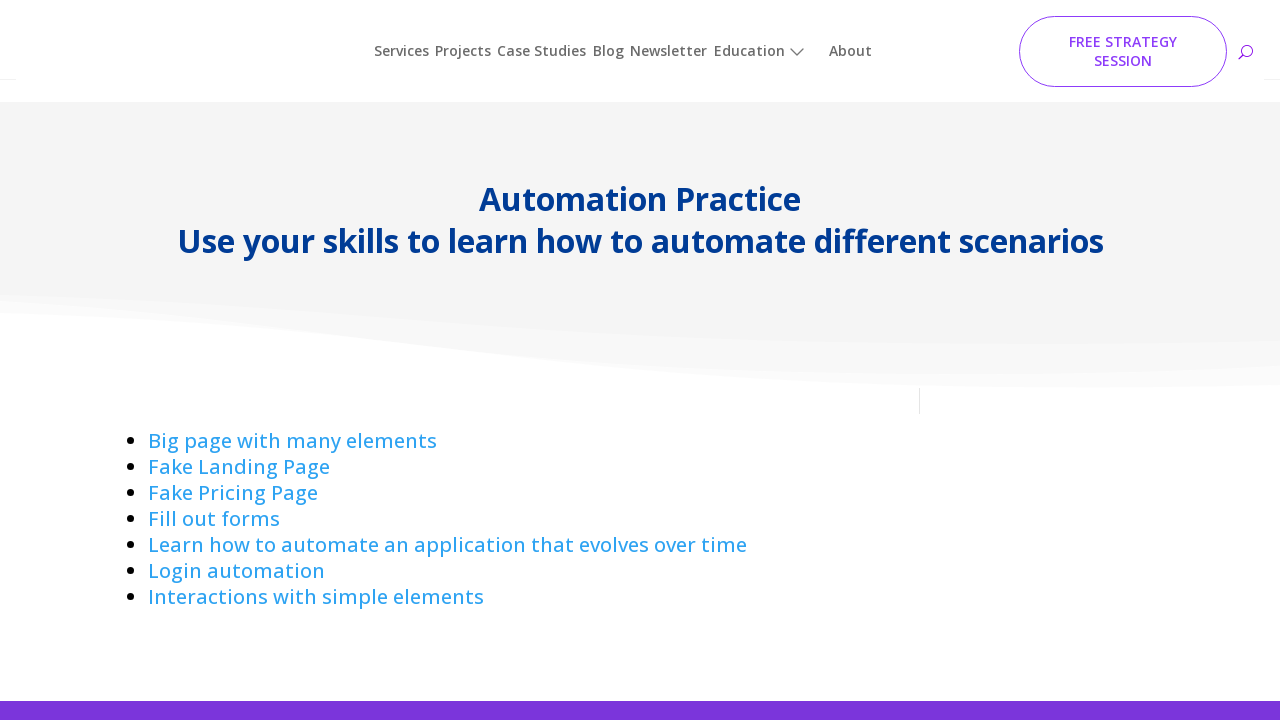

Clicked on 'Interactions with simple elements' link at (316, 574) on text=Interactions with simple elements
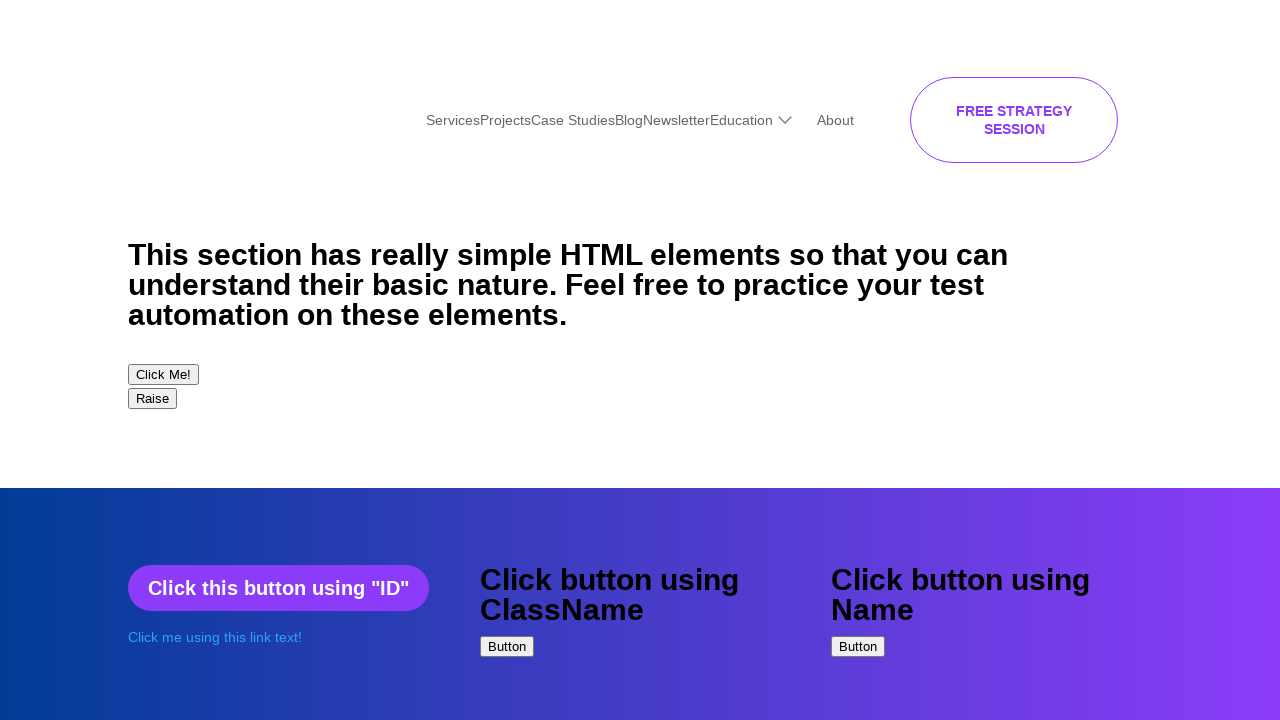

Dropdown menu loaded
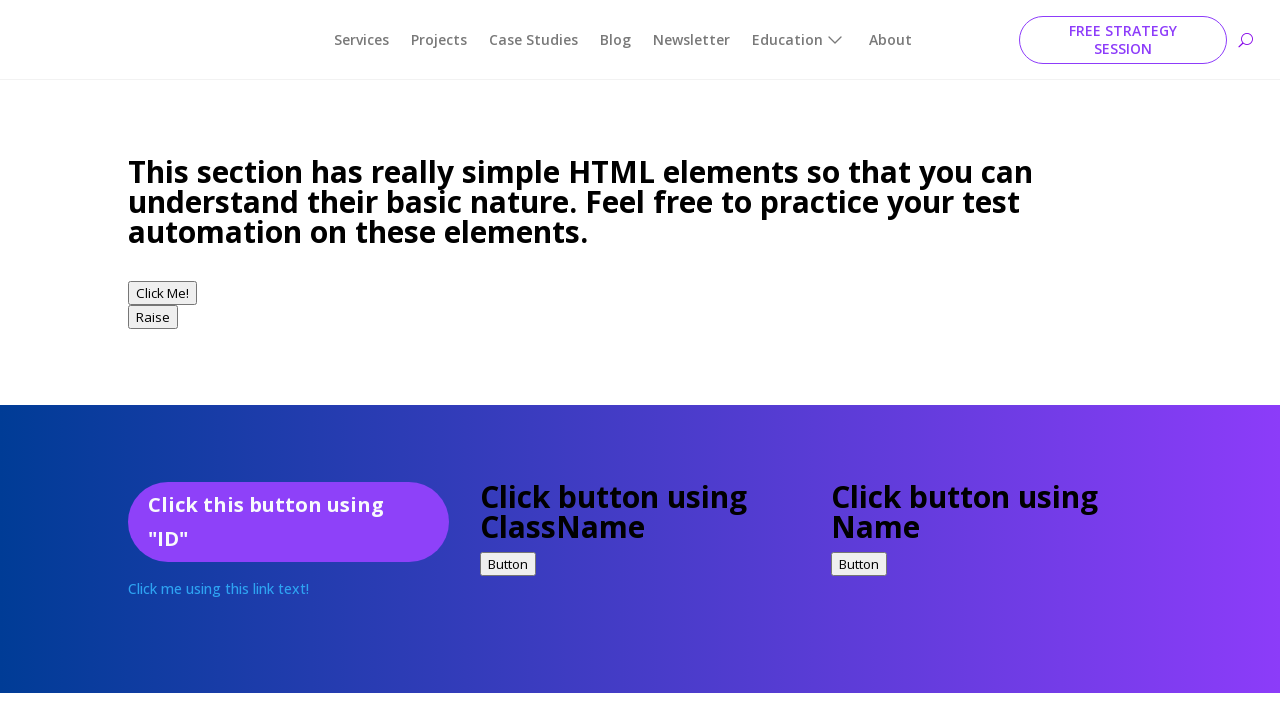

Selected first option from dropdown menu on select
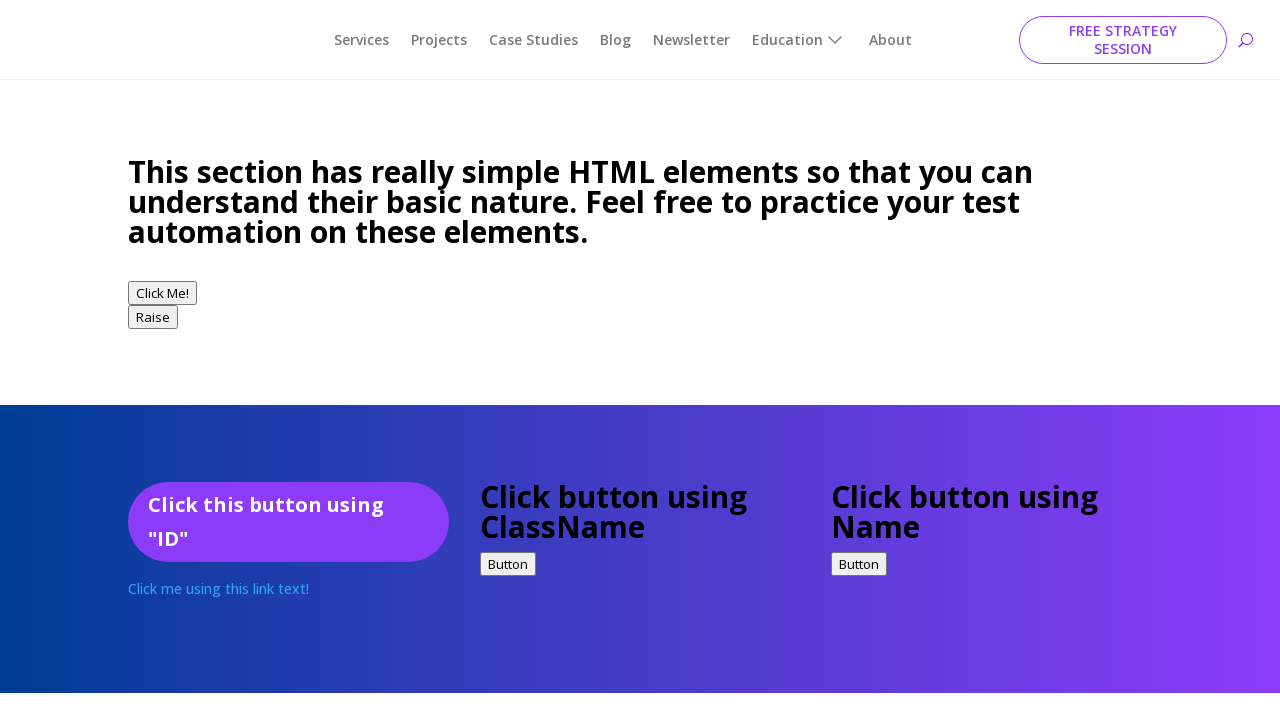

Retrieved selected option value: volvo
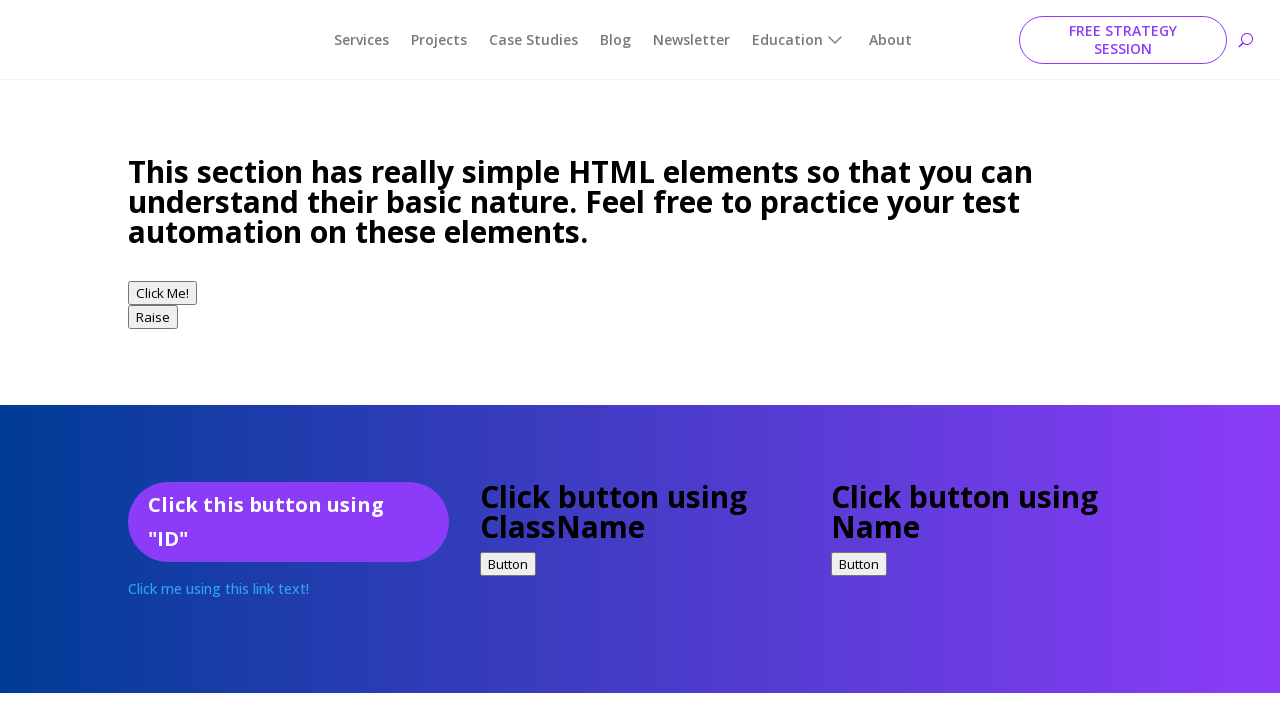

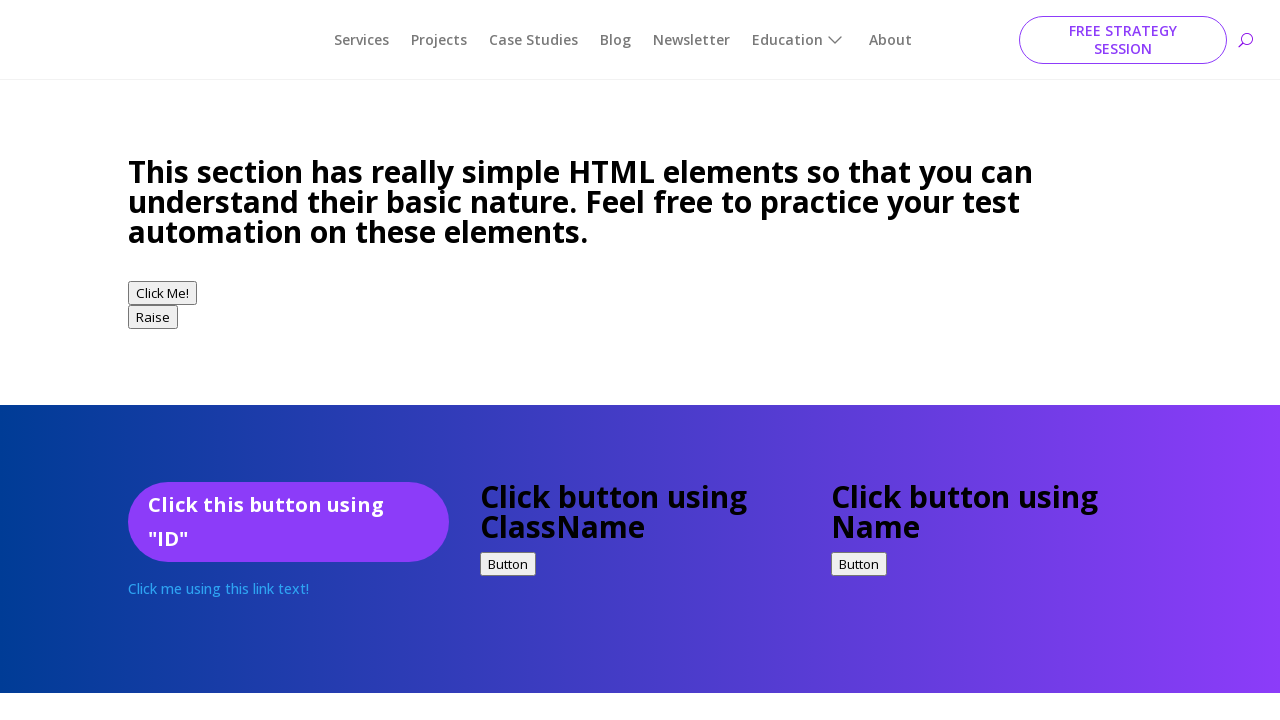